Tests successful user registration by filling in zip code, personal information, and passwords

Starting URL: https://www.sharelane.com/cgi-bin/register.py

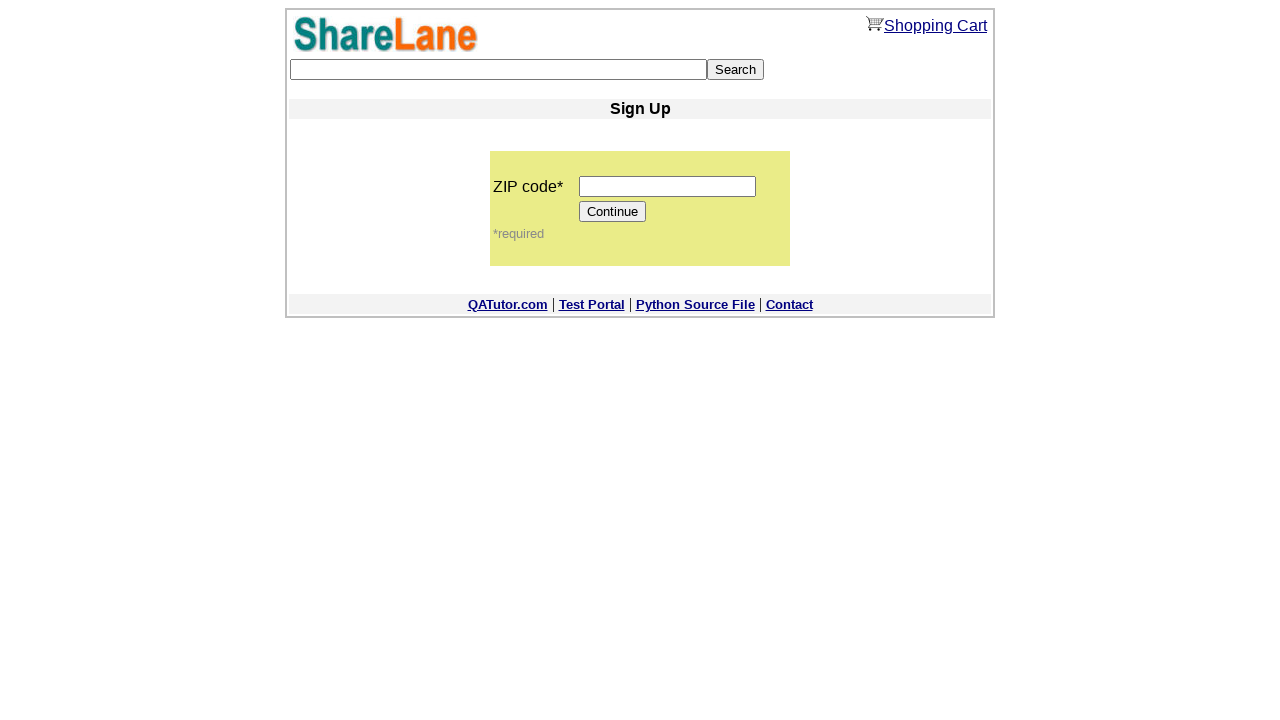

Filled zip code field with '11111' on input[name='zip_code']
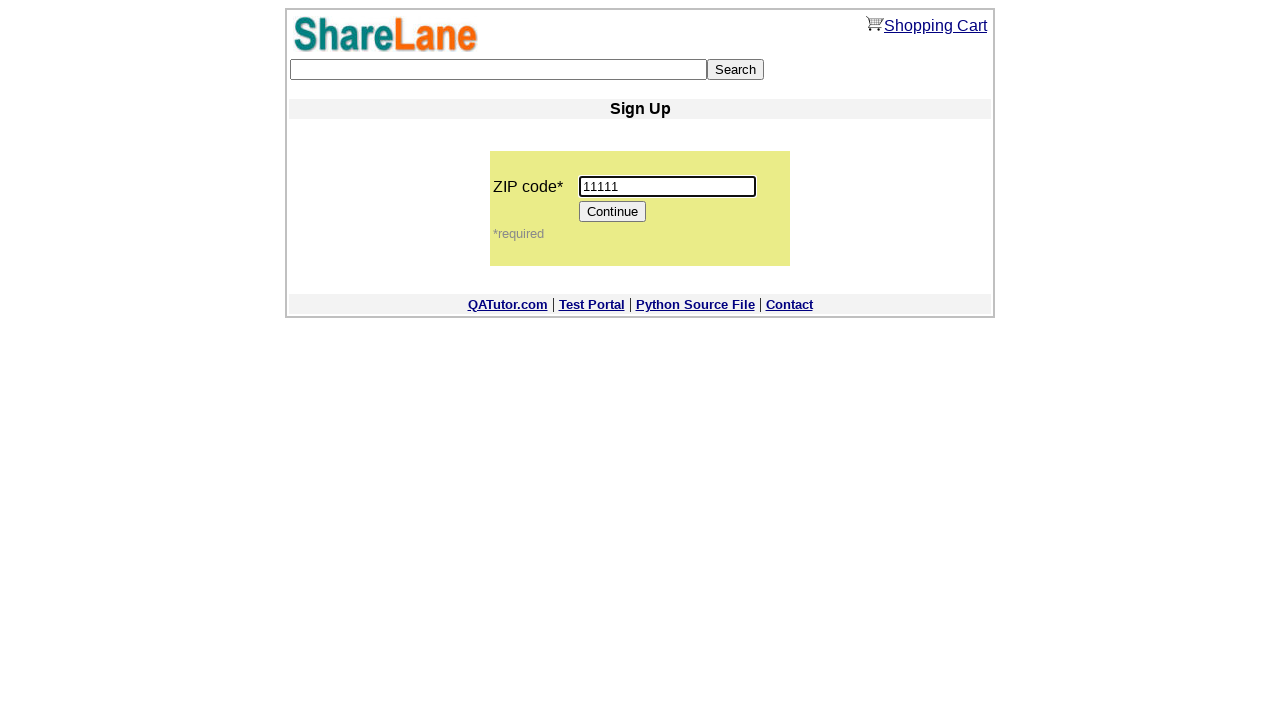

Clicked Continue button to proceed to registration form at (613, 212) on input[value='Continue']
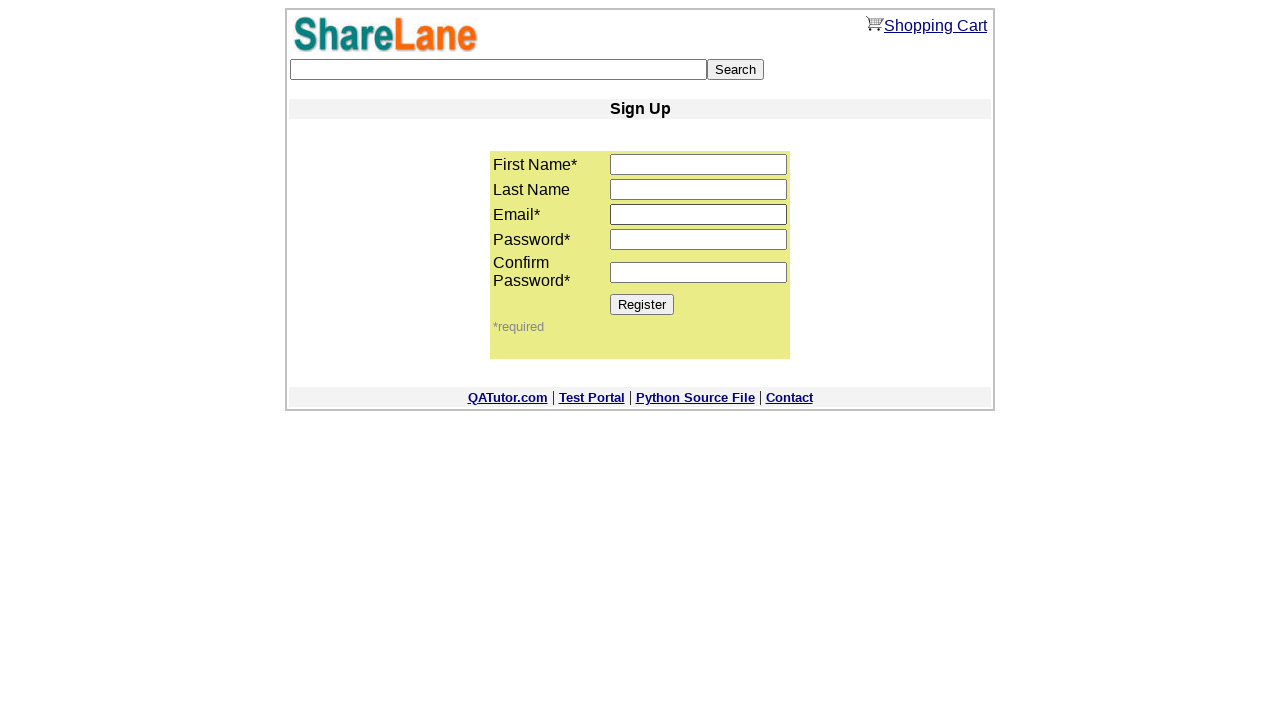

Filled first name field with 'Mikhail' on input[name='first_name']
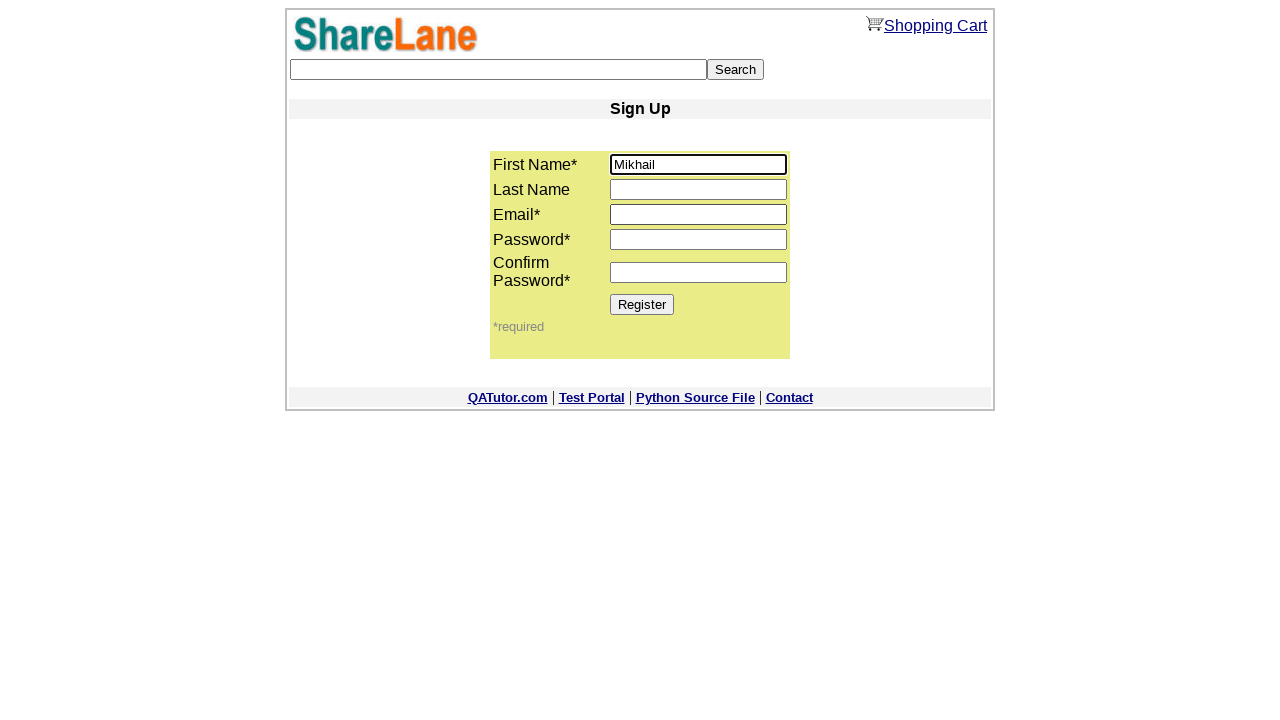

Filled last name field with 'Mikhail' on input[name='last_name']
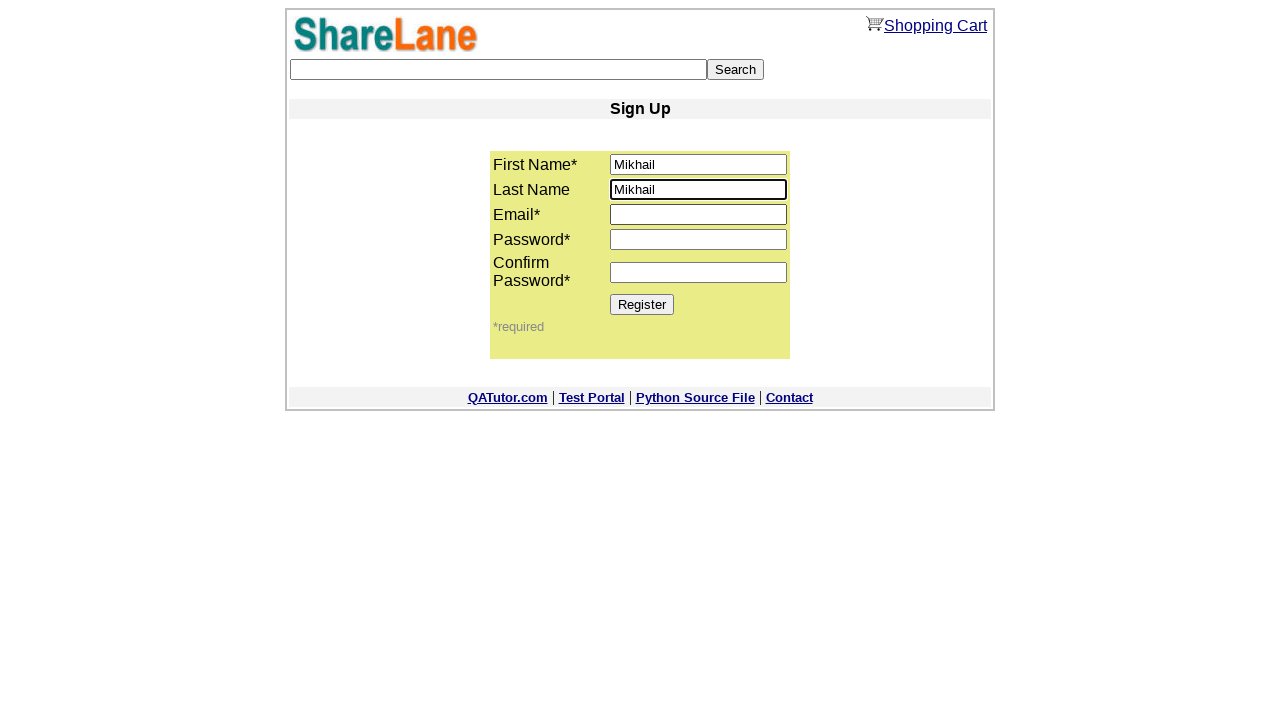

Filled email field with 'privet@iii.com' on input[name='email']
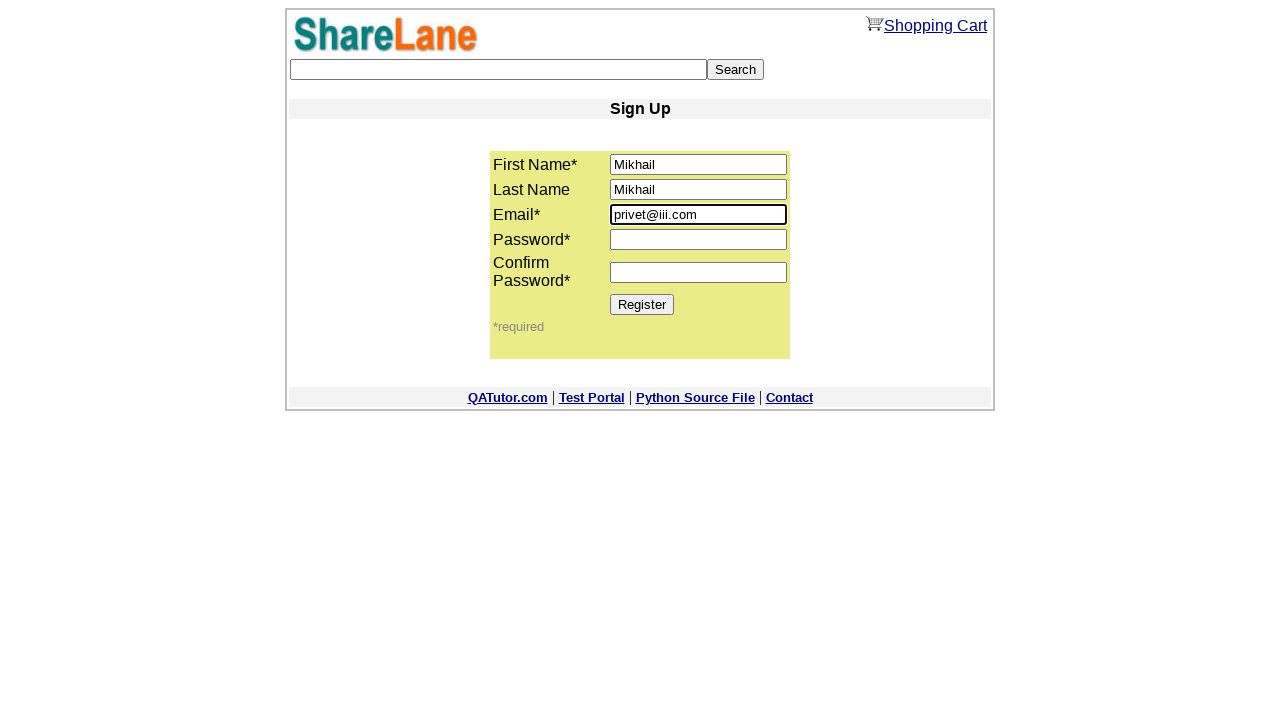

Filled password field with '11111' on input[name='password1']
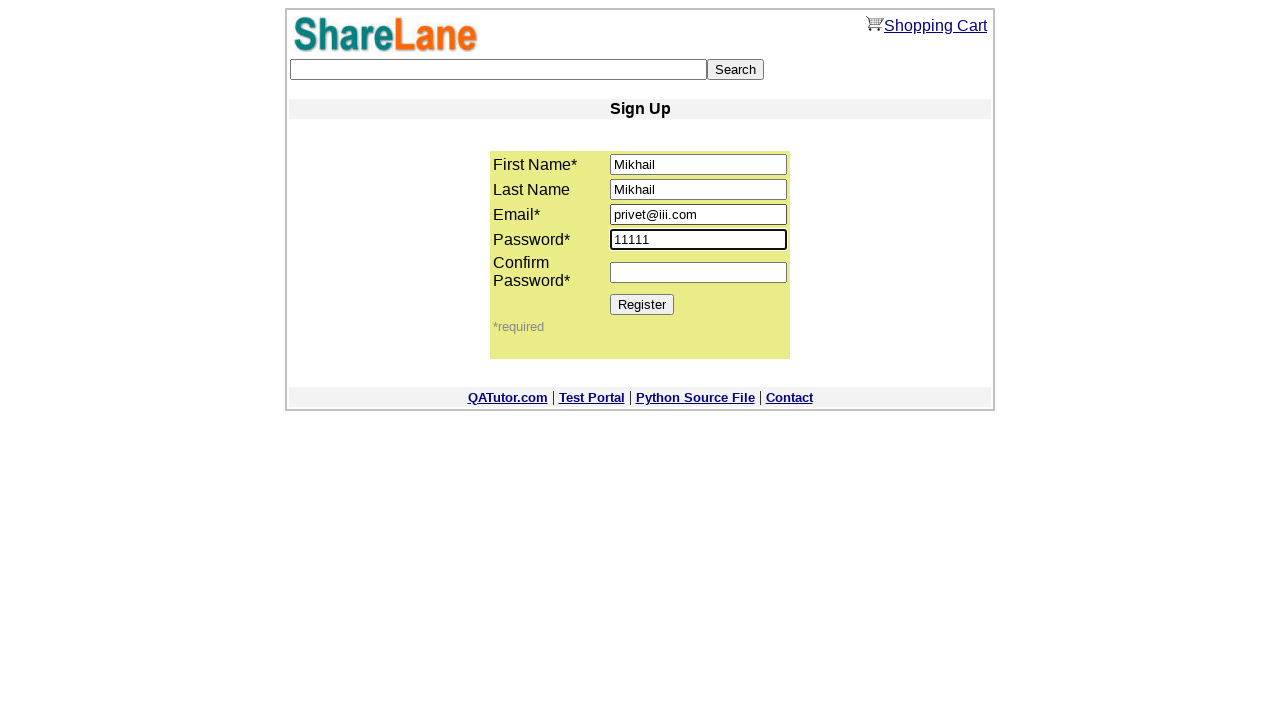

Filled password confirmation field with '11111' on input[name='password2']
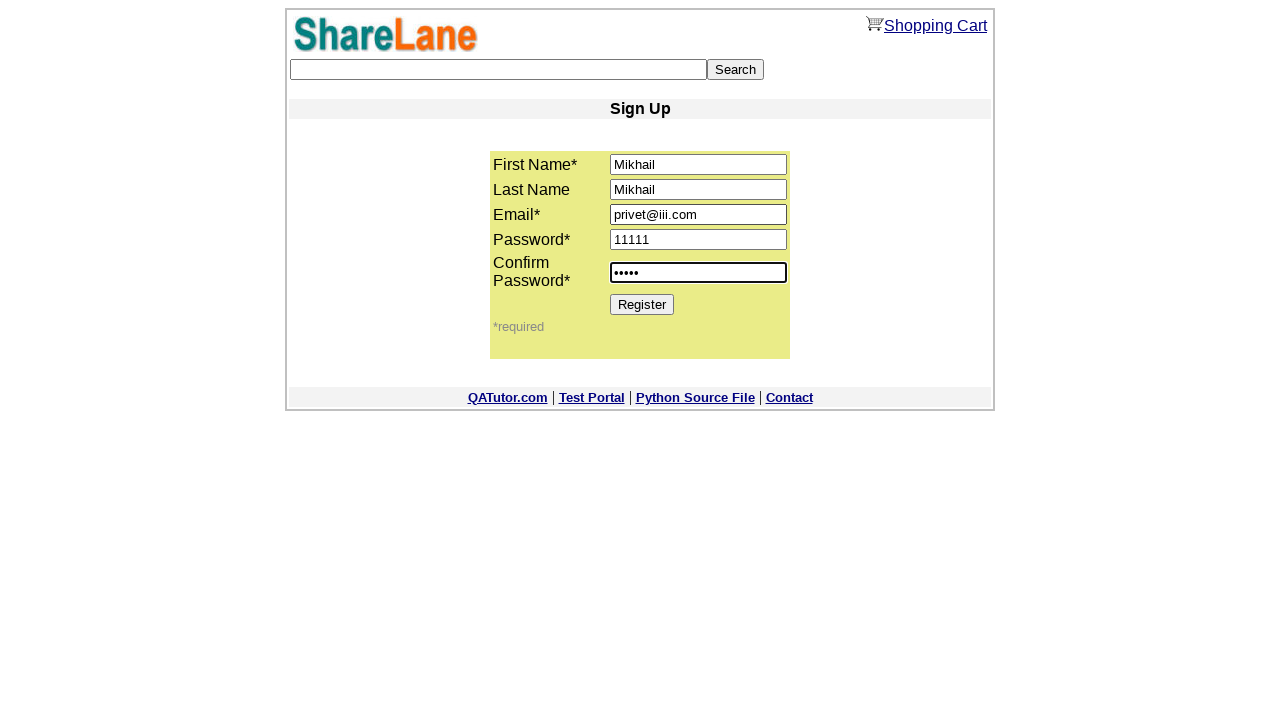

Clicked Register button to submit registration form at (642, 304) on input[value='Register']
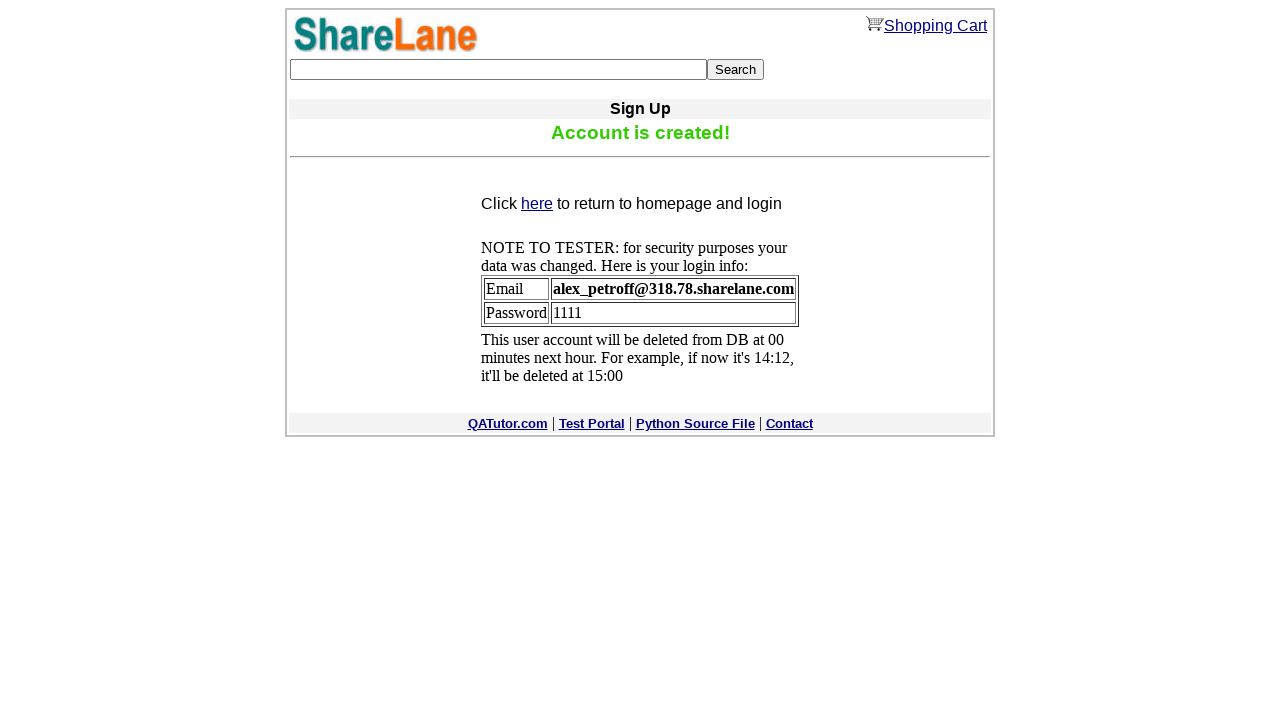

Registration confirmation message appeared
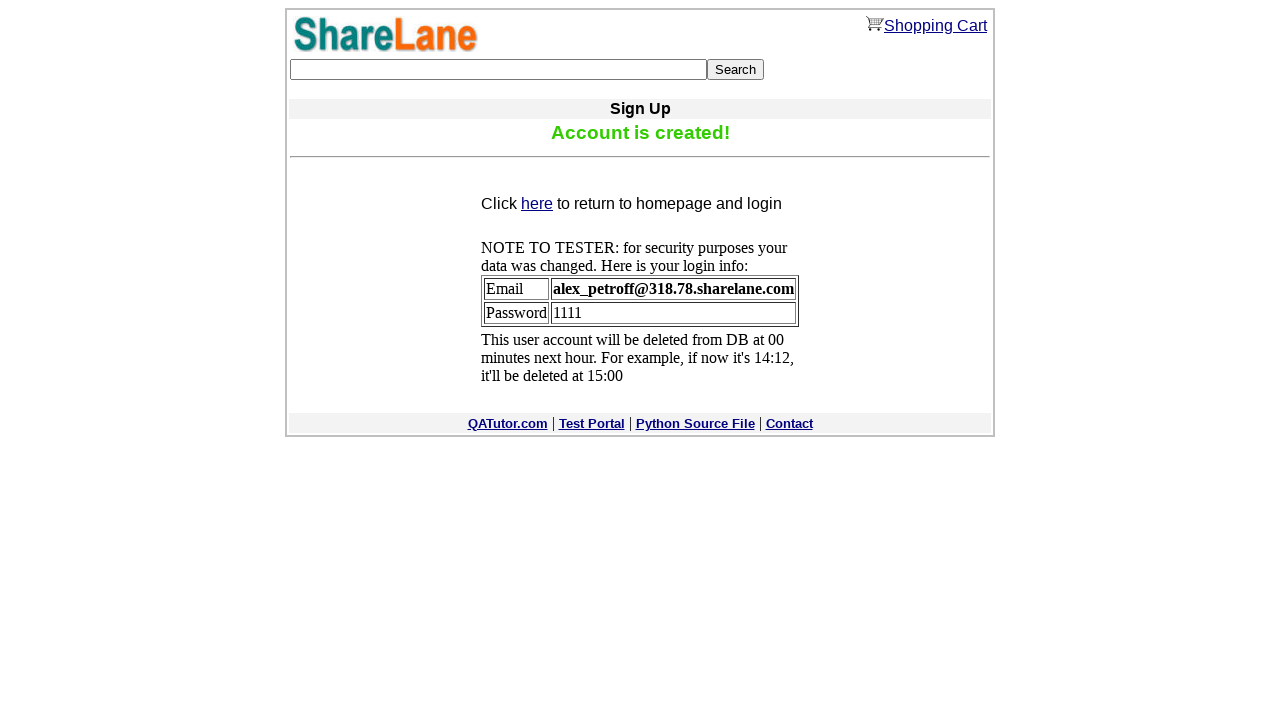

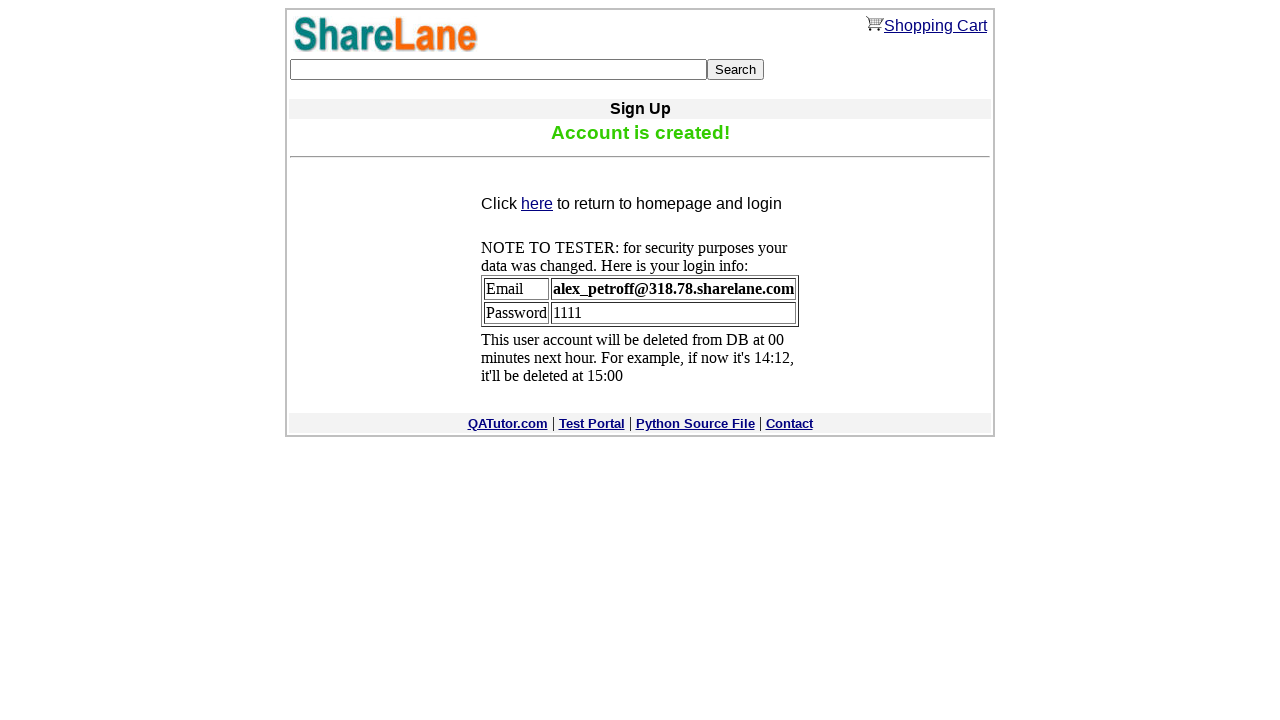